Tests the calculator by entering two numbers (1 and 2), clicking the calculate button, and verifying the result is 3

Starting URL: http://juliemr.github.io/protractor-demo/

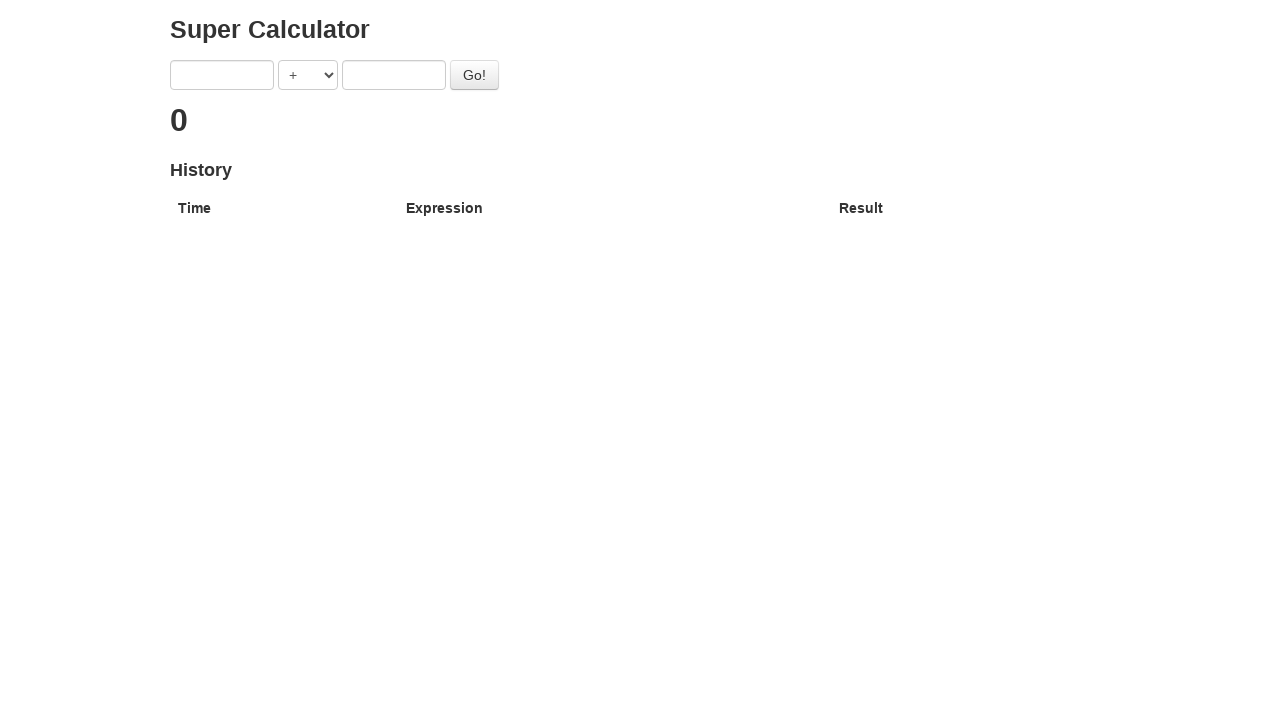

Entered '1' in the first number field on input[ng-model='first']
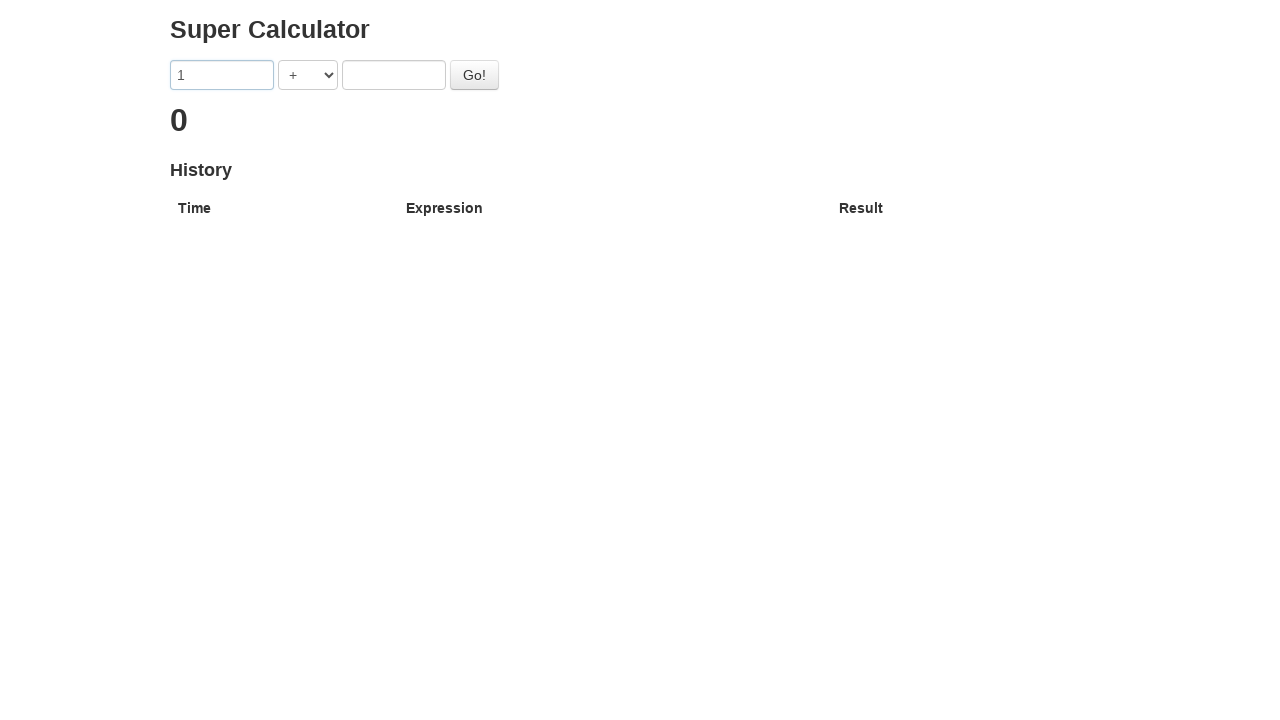

Entered '2' in the second number field on input[ng-model='second']
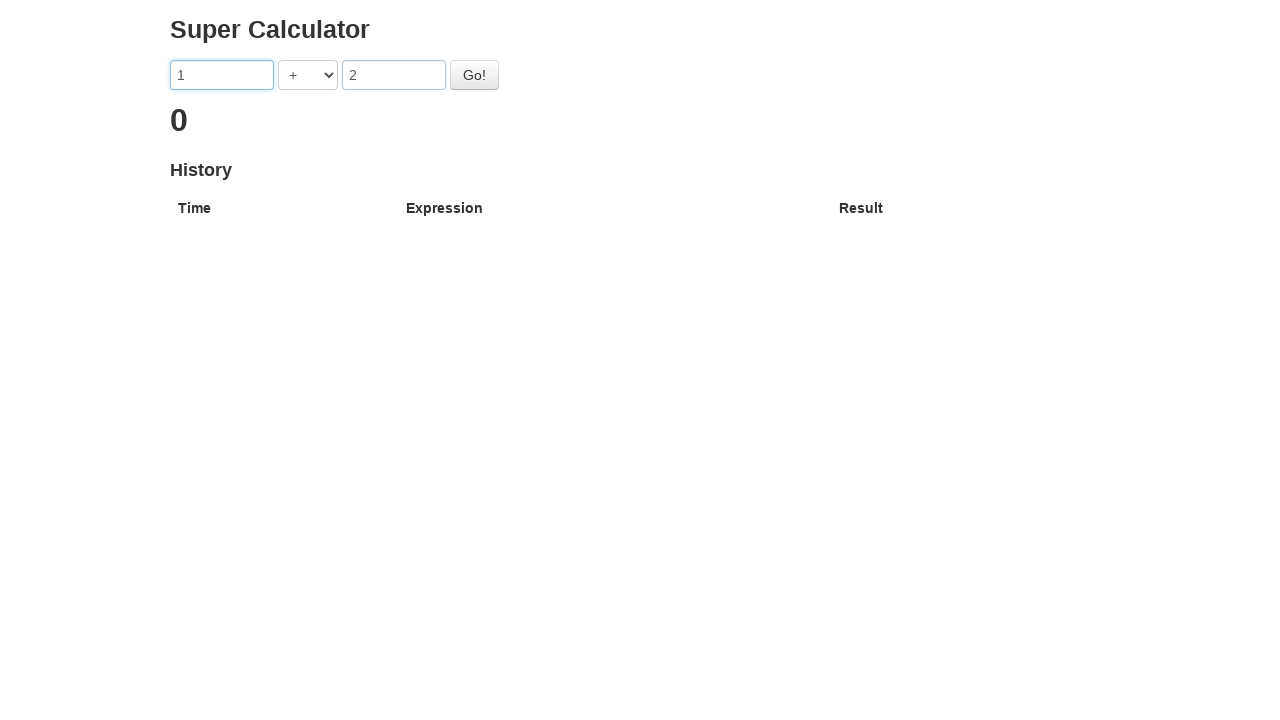

Clicked the calculate button at (474, 75) on #gobutton
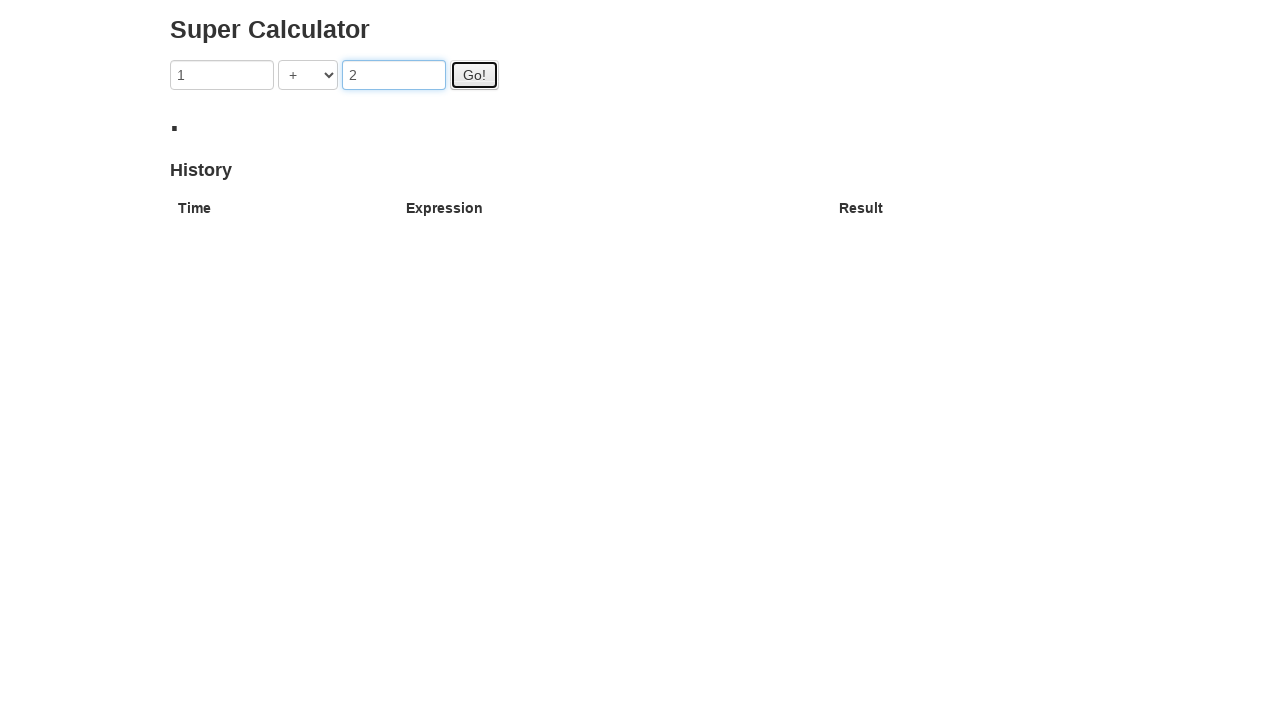

Verified that the result '3' is displayed
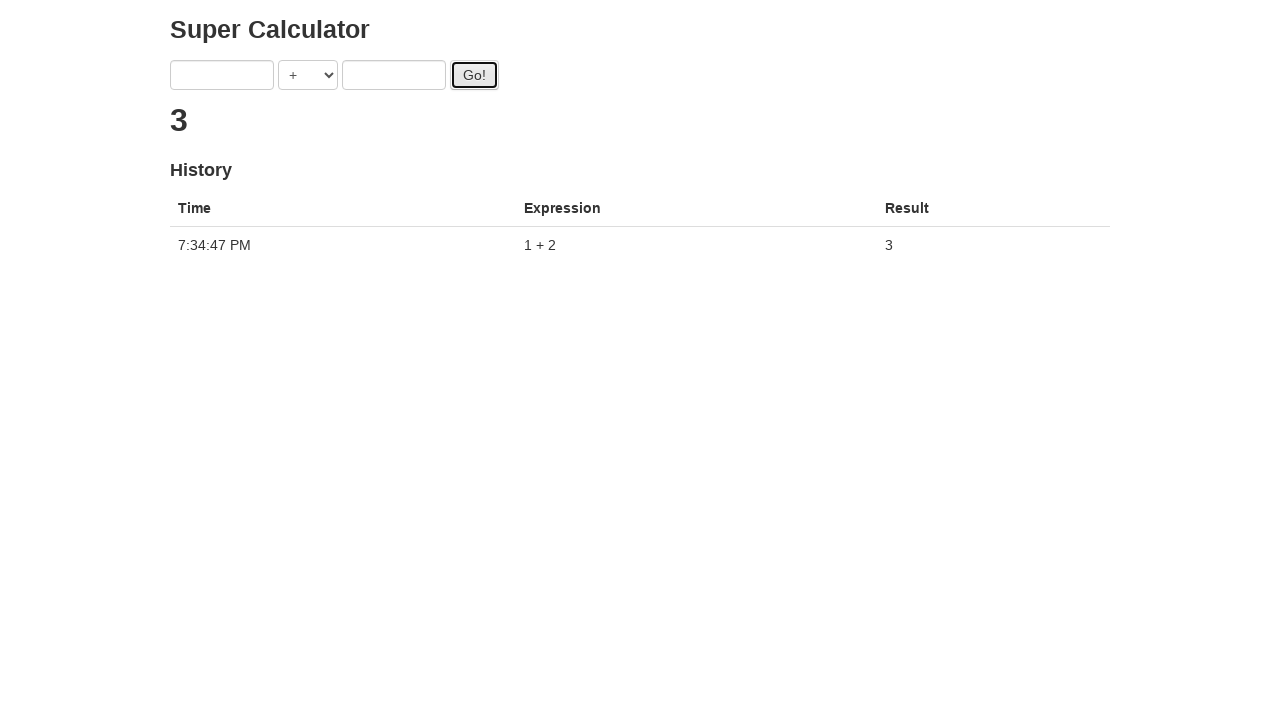

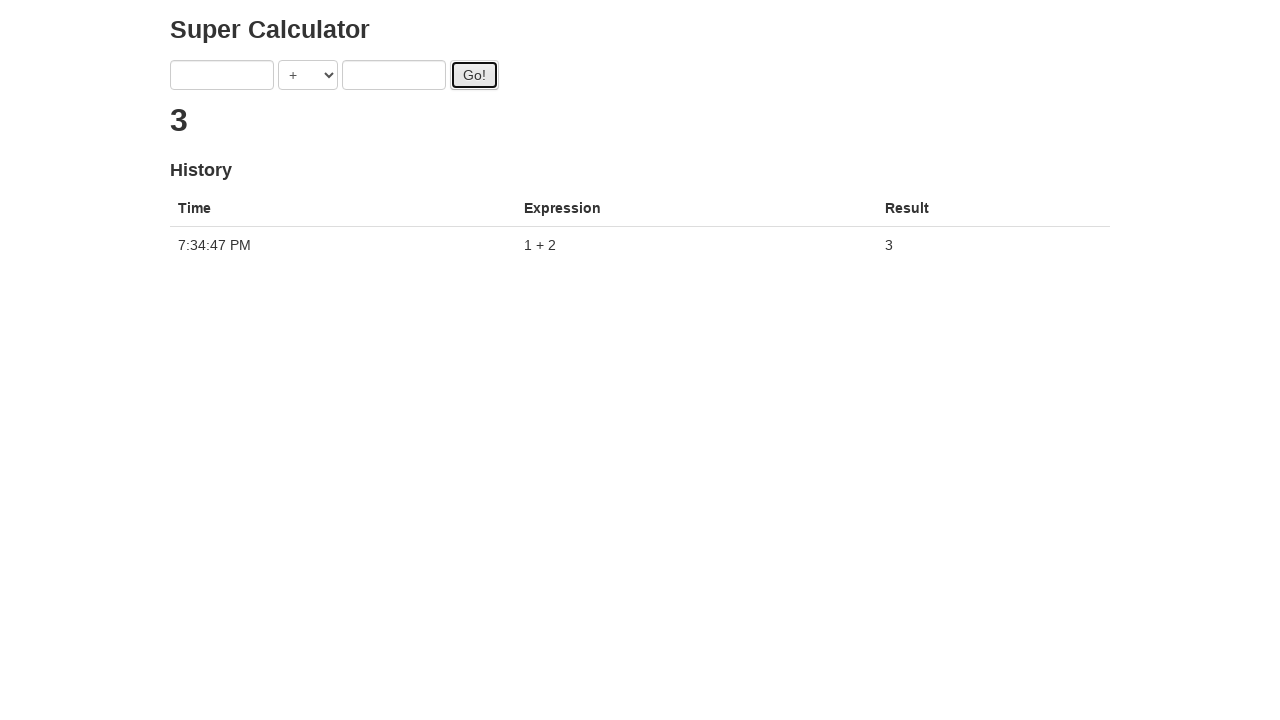